Navigates to Walmart homepage and retrieves the page title

Starting URL: https://www.walmart.com/

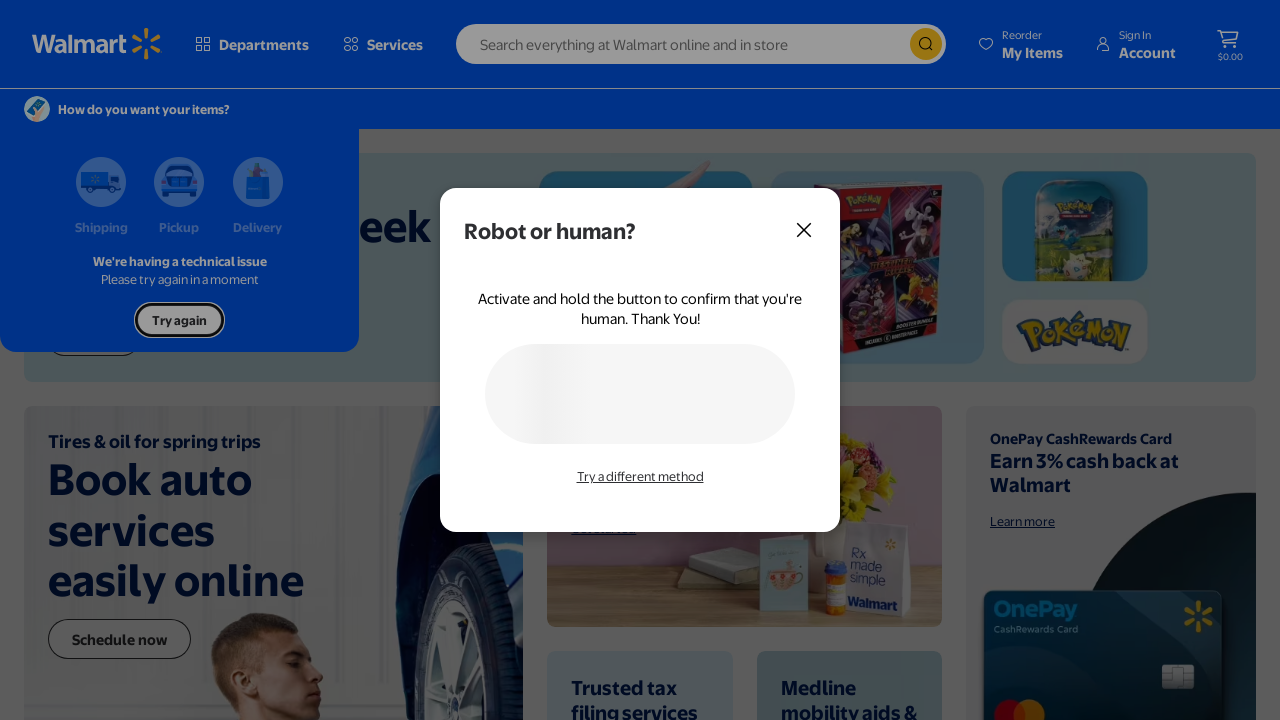

Retrieved page title from Walmart homepage
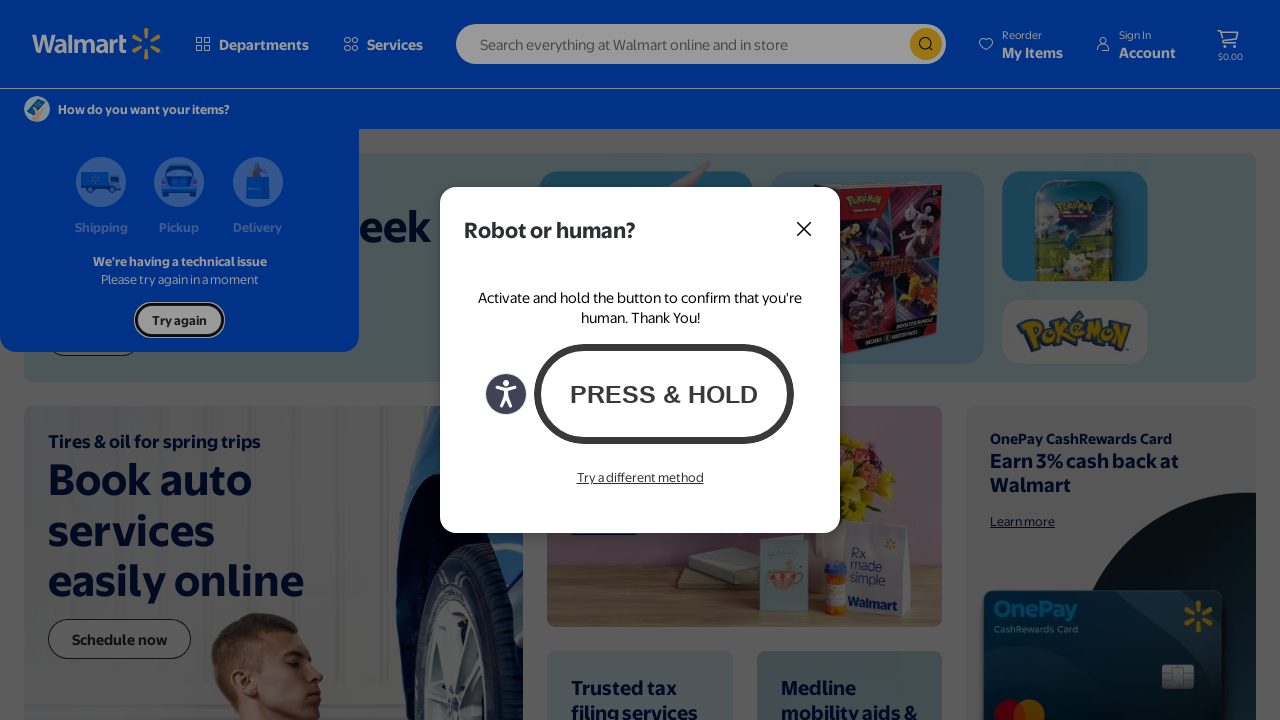

Printed page title to console
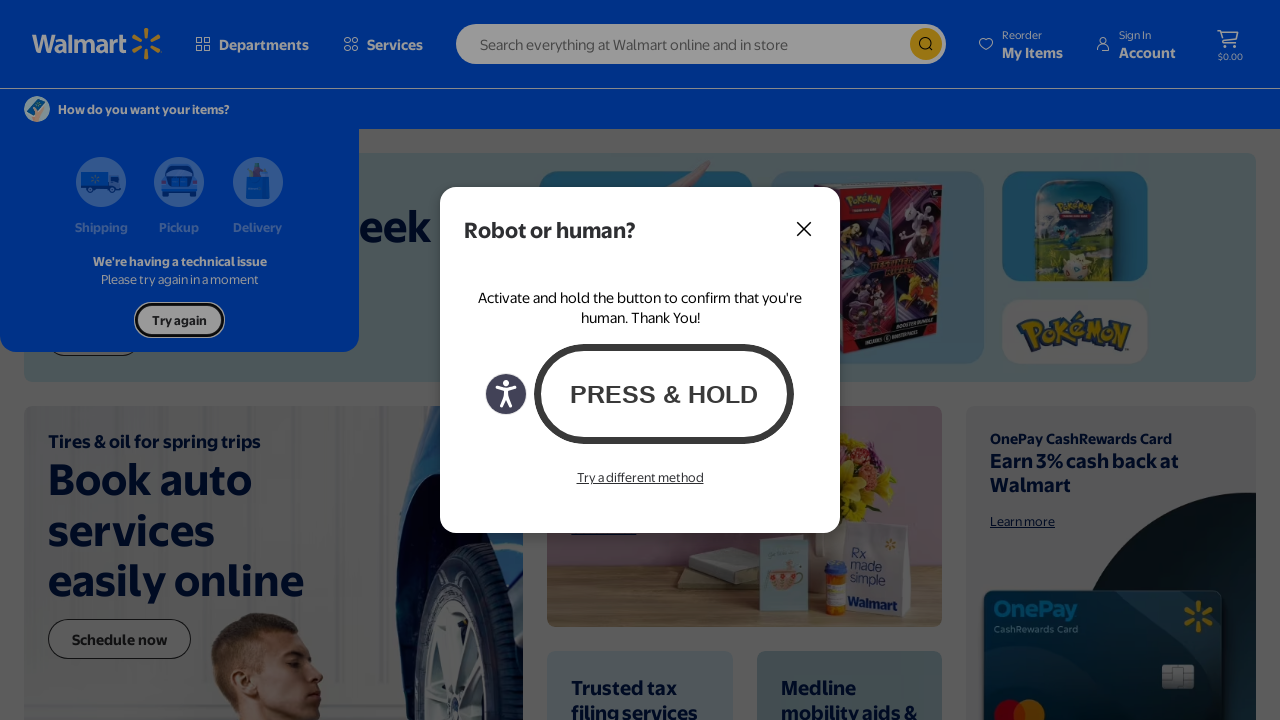

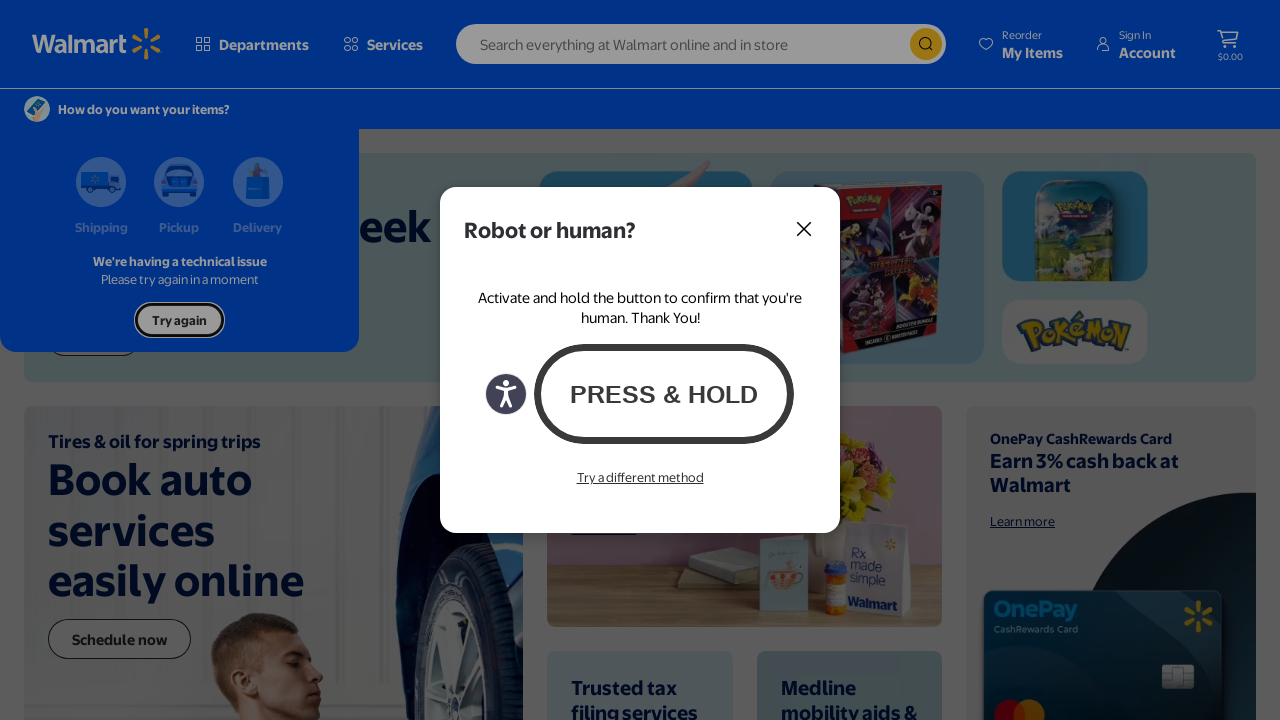